Tests the contact form functionality on DemoBlaze by clicking the Contact link, filling in recipient email, name, and message fields, then submitting the form and accepting the confirmation alert.

Starting URL: https://www.demoblaze.com

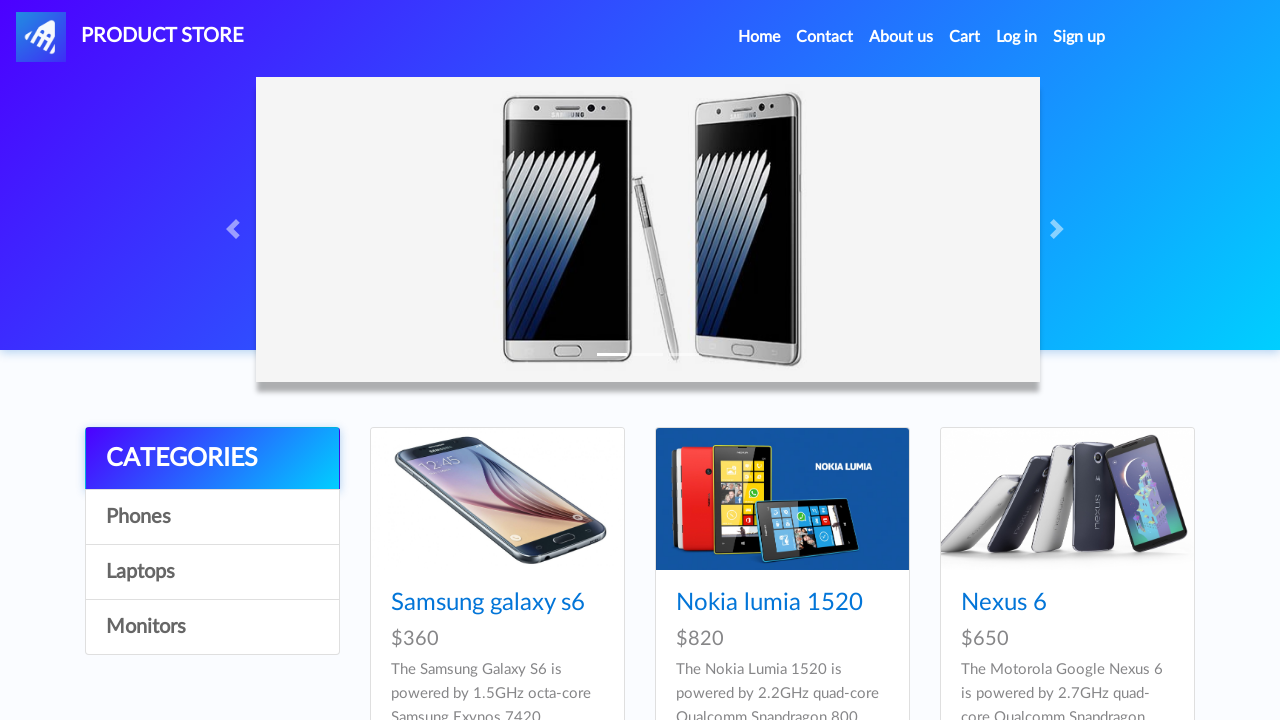

Clicked Contact link in navigation at (825, 37) on a:has-text('Contact')
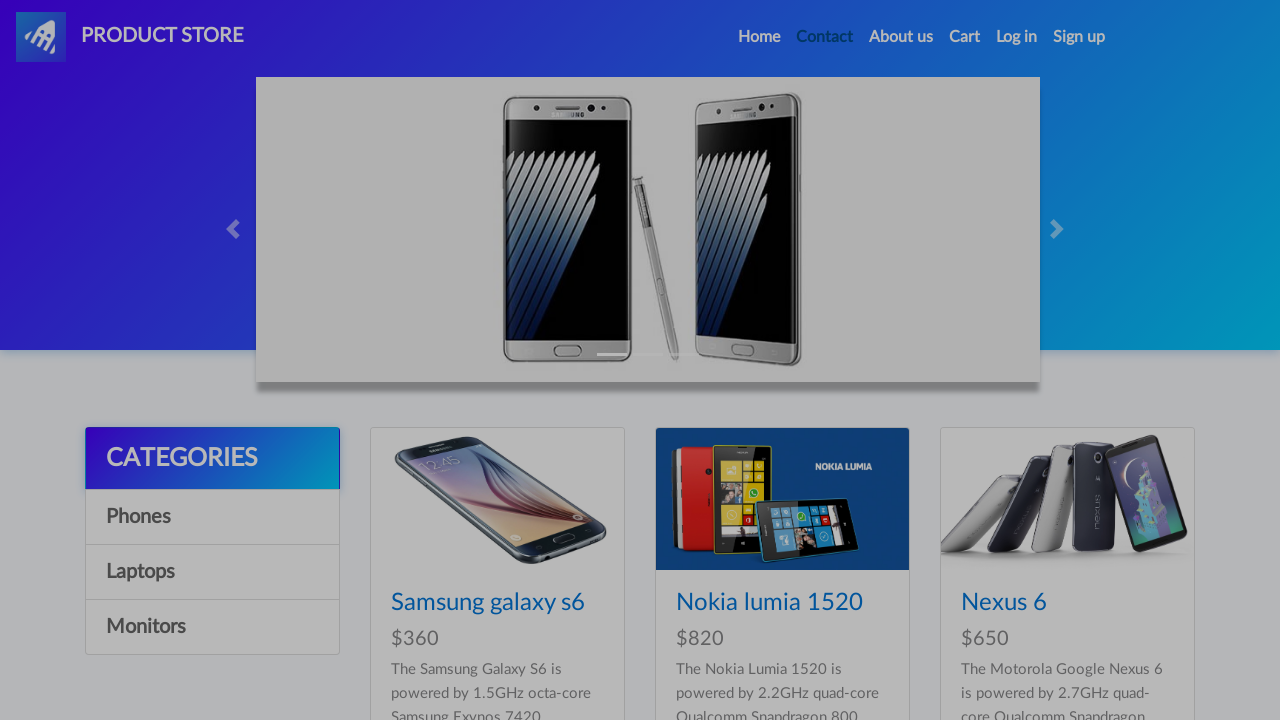

Contact modal appeared and became visible
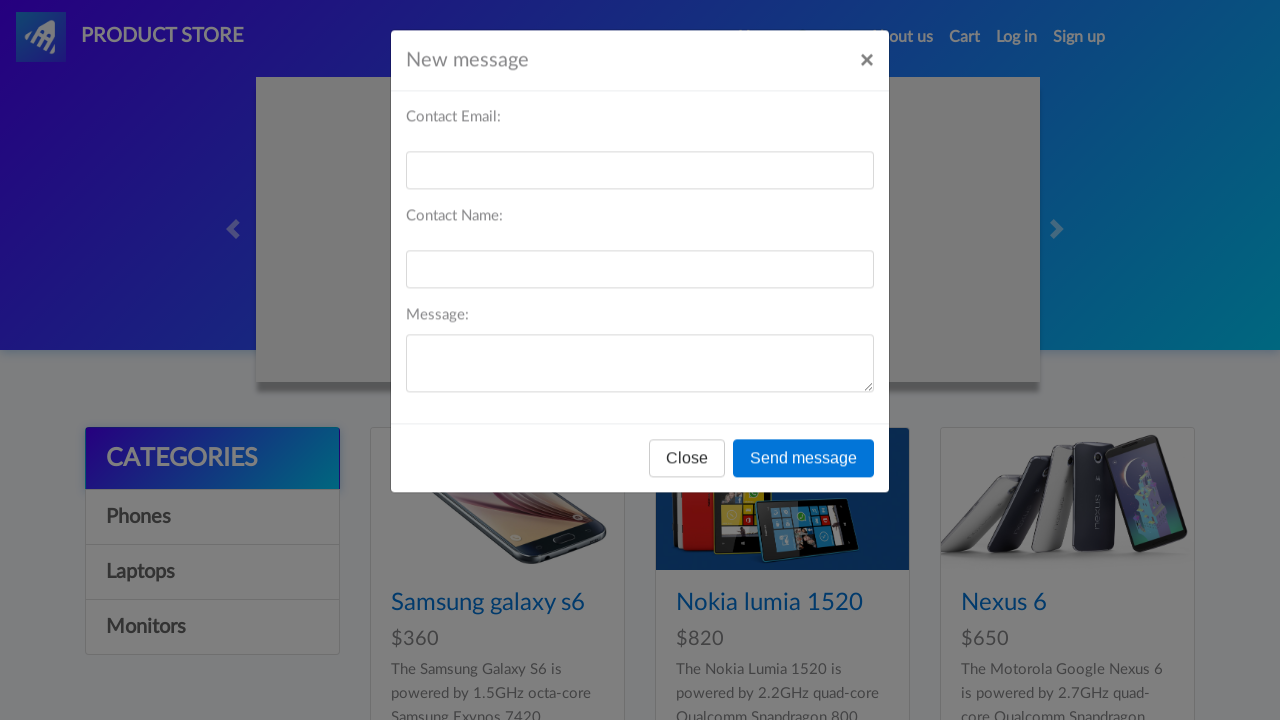

Filled recipient email field with 'customer@testmail.com' on #recipient-email
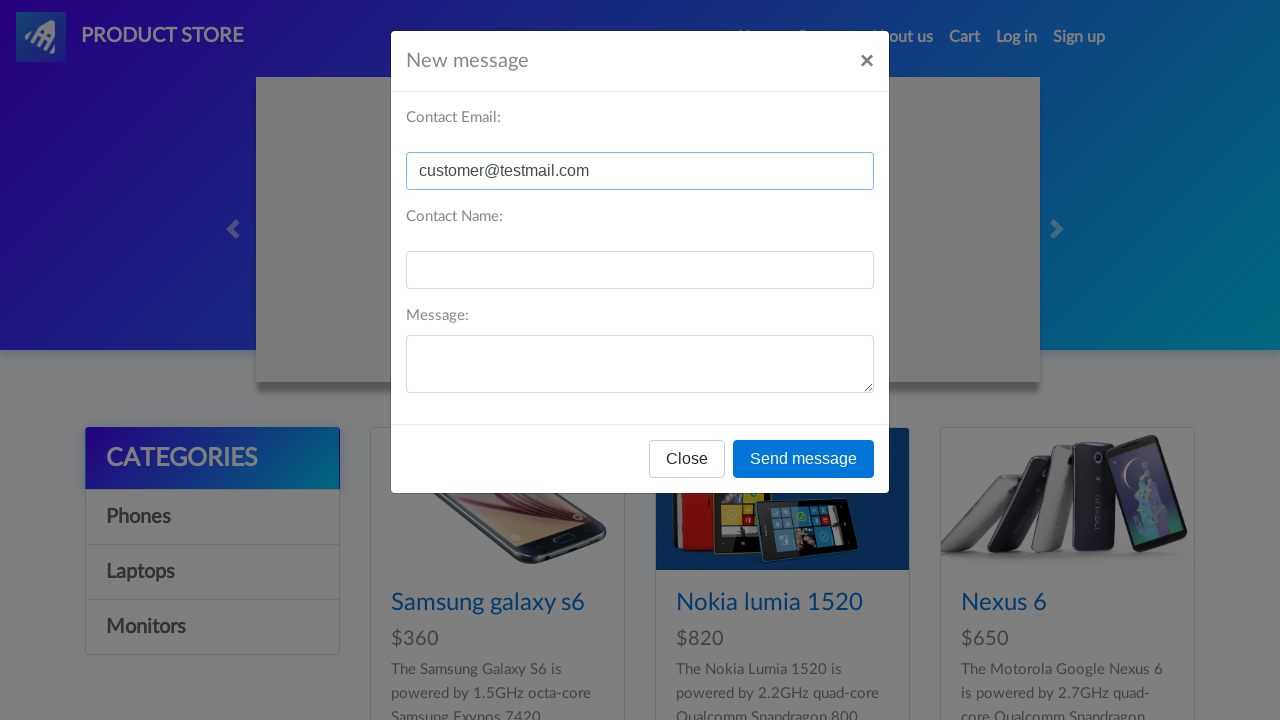

Filled recipient name field with 'John Smith' on #recipient-name
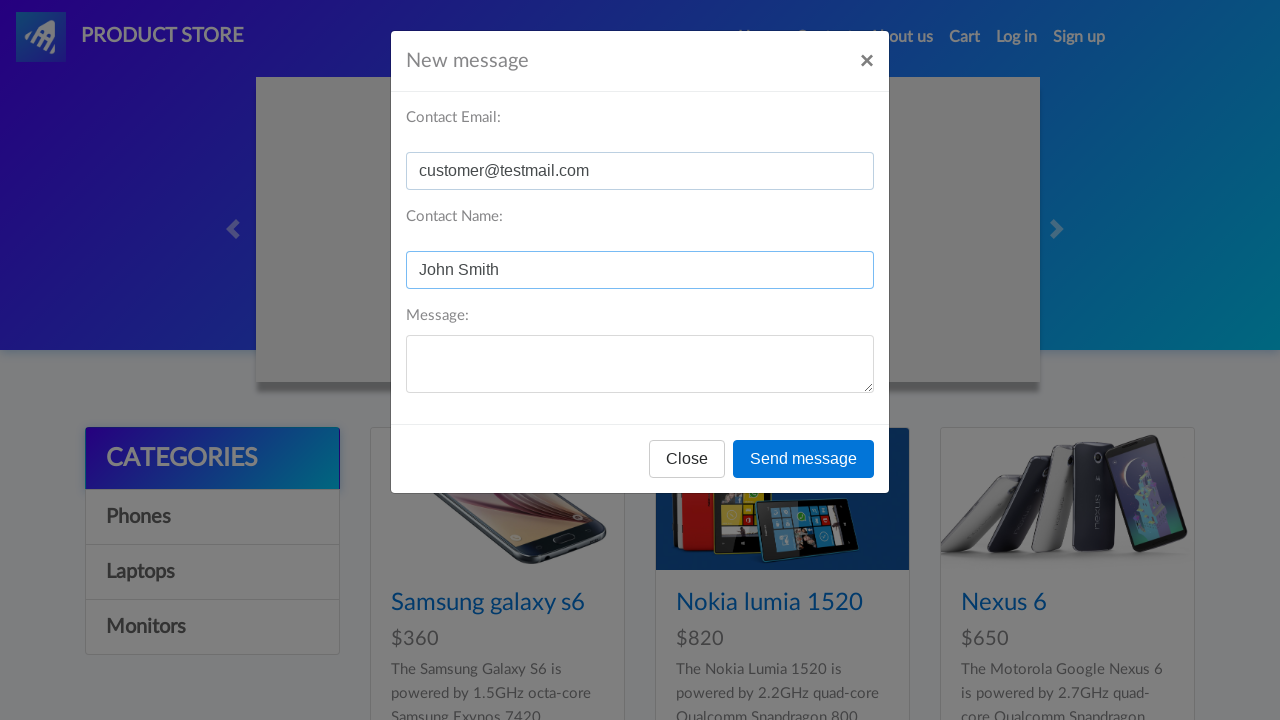

Filled message field with product inquiry text on #message-text
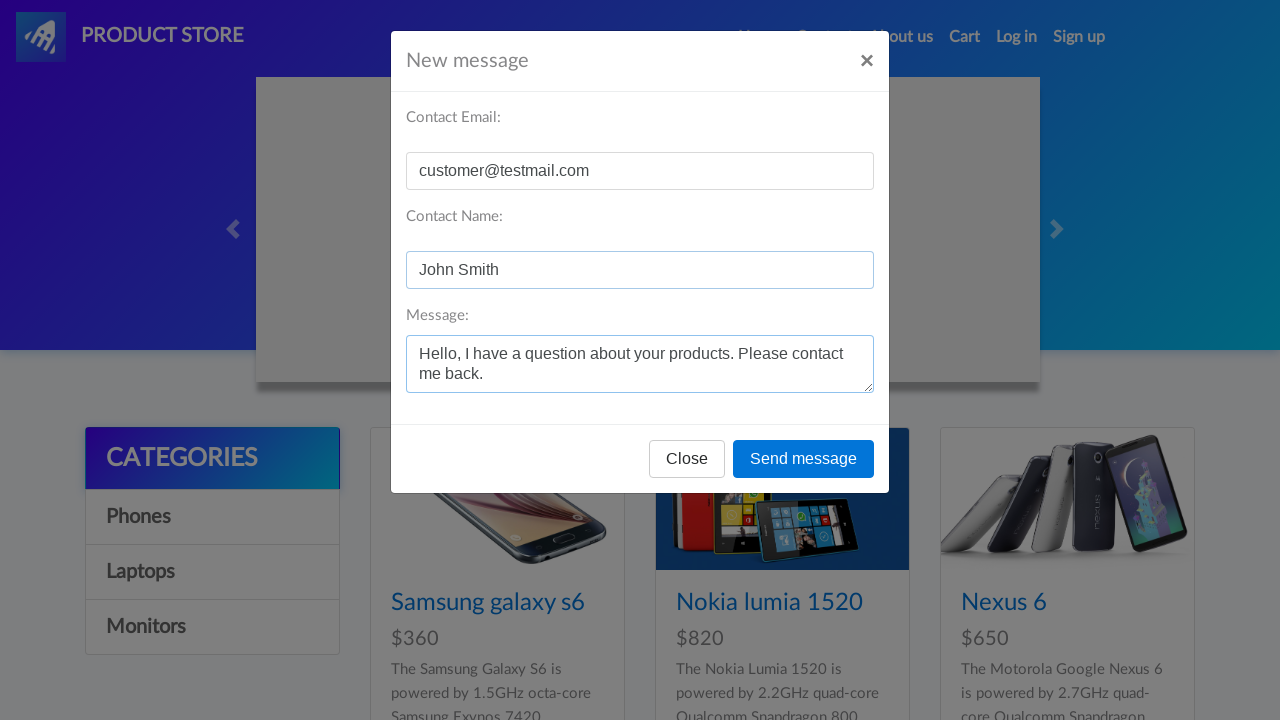

Clicked Send message button at (804, 459) on button:has-text('Send message')
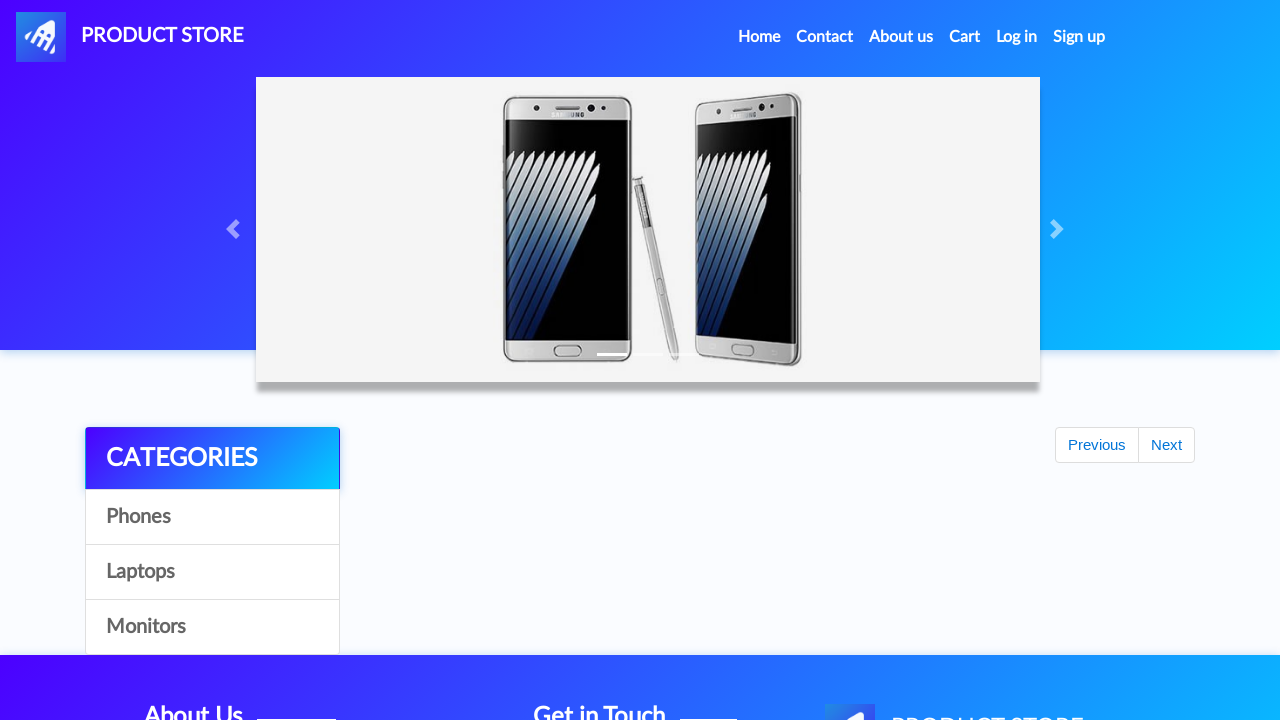

Set up dialog handler to accept confirmation alerts
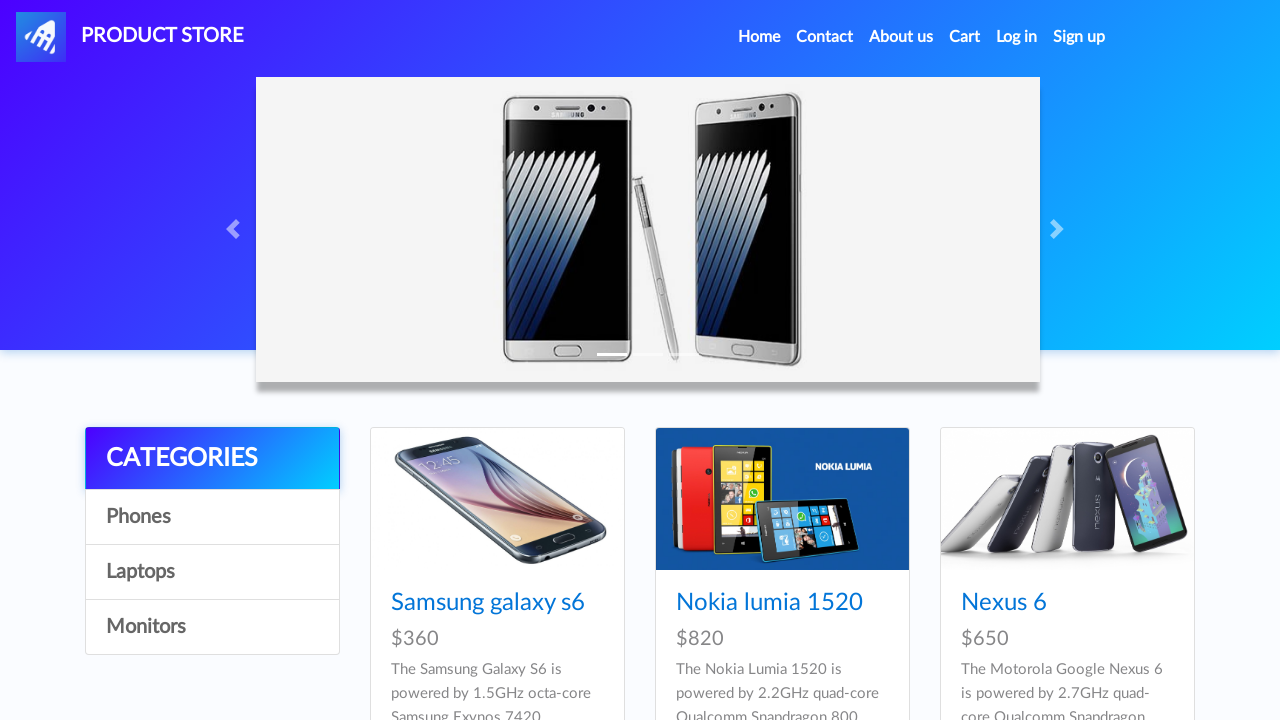

Waited 1 second for confirmation alert to process
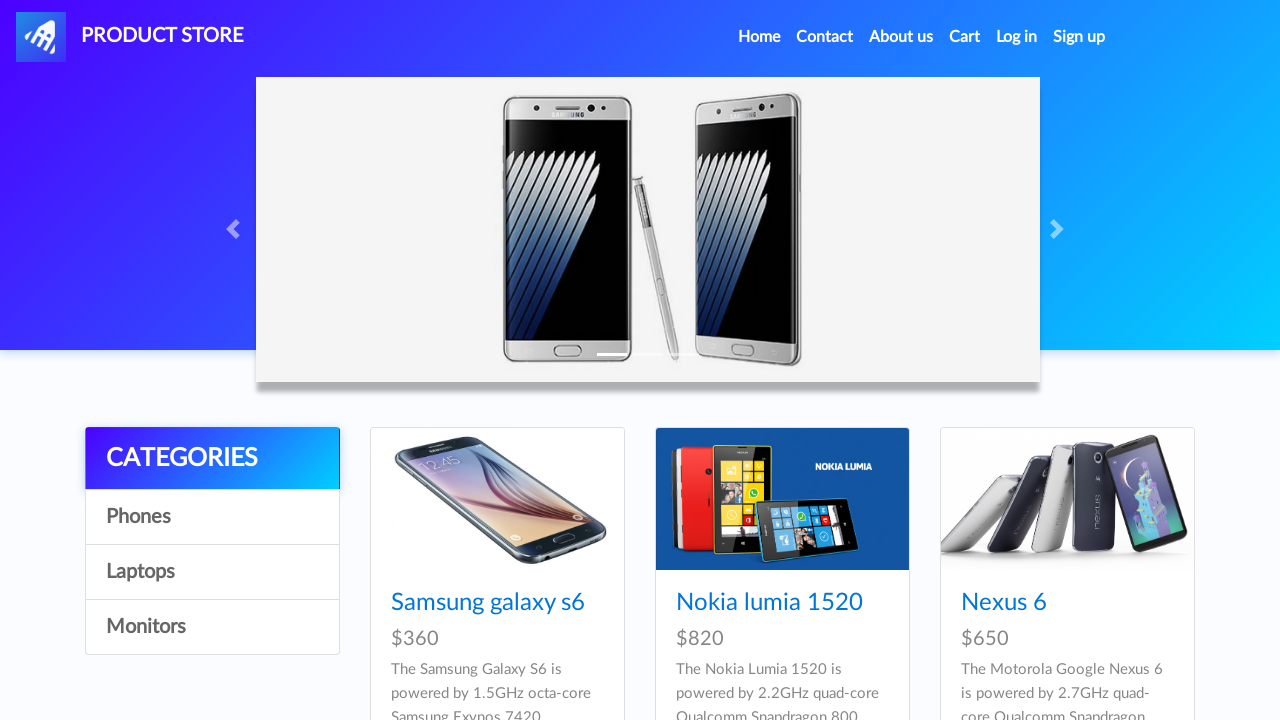

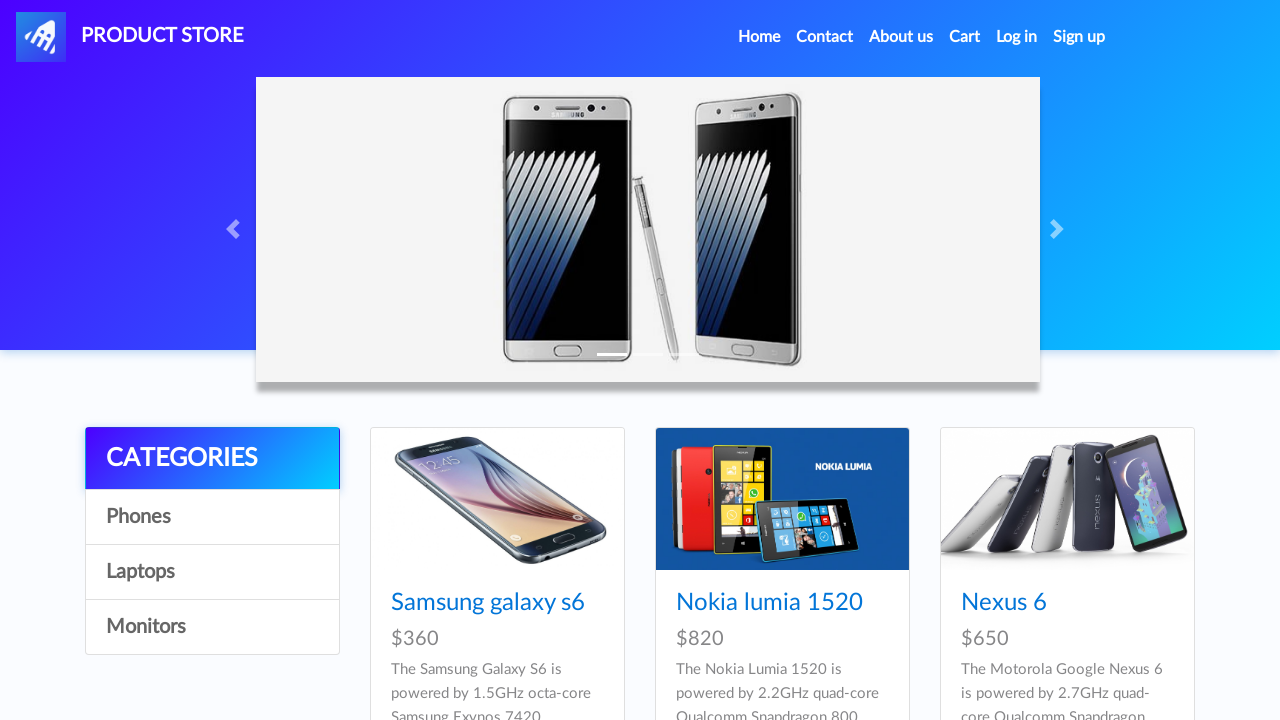